Tests the Swiggy food delivery website by entering a location in the location search field to set the delivery address.

Starting URL: https://www.swiggy.com/

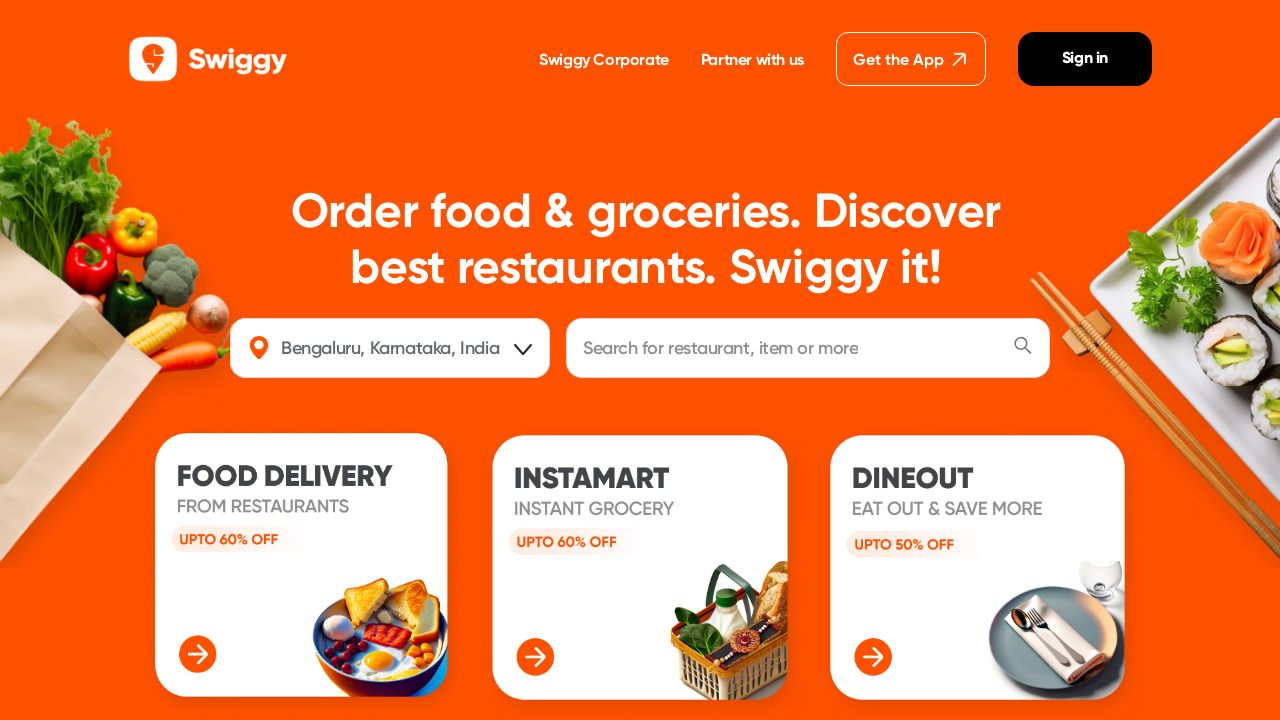

Waited for location input field to load on Swiggy homepage
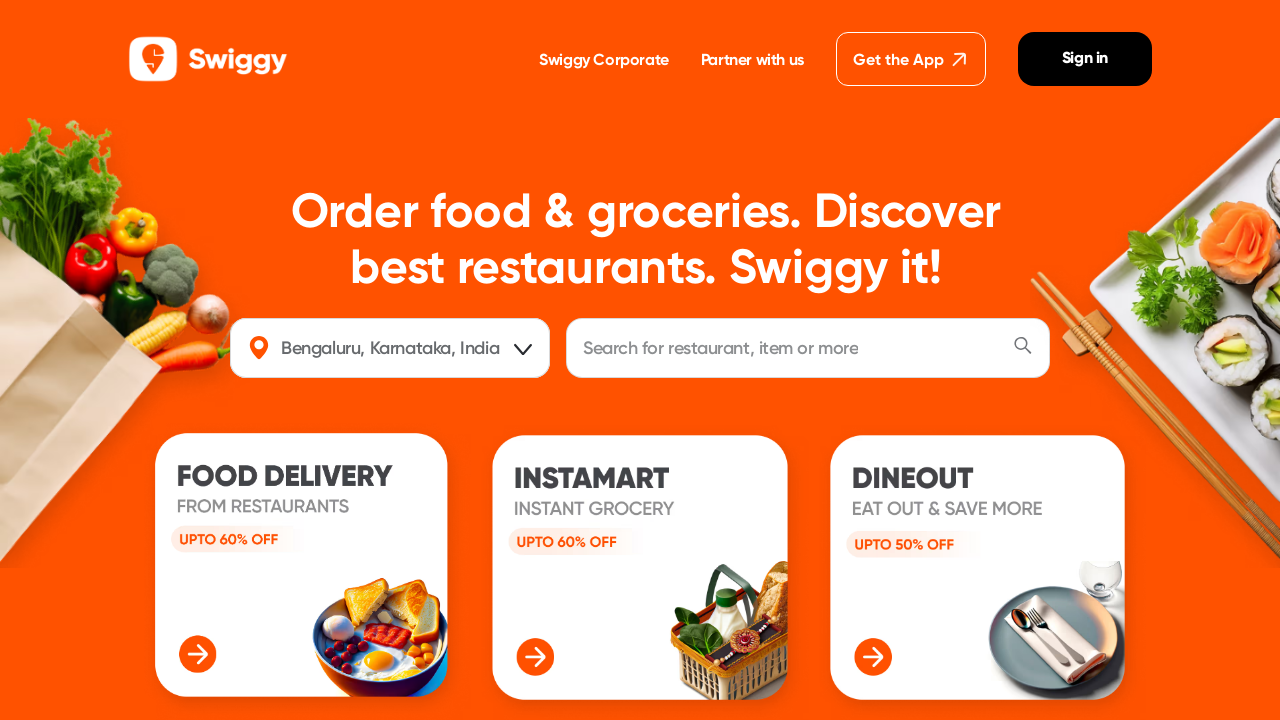

Entered delivery location 'Guindy, near by maduvankarai' in location search field on #location
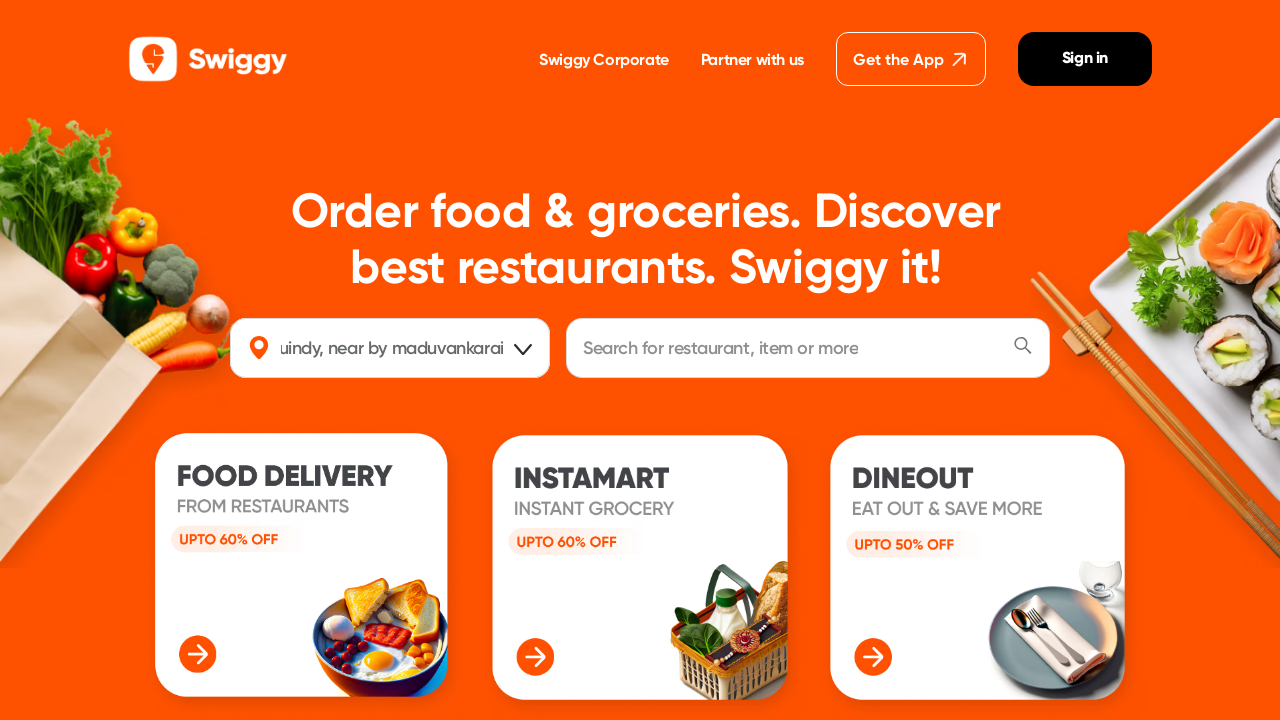

Waited for location suggestions to appear
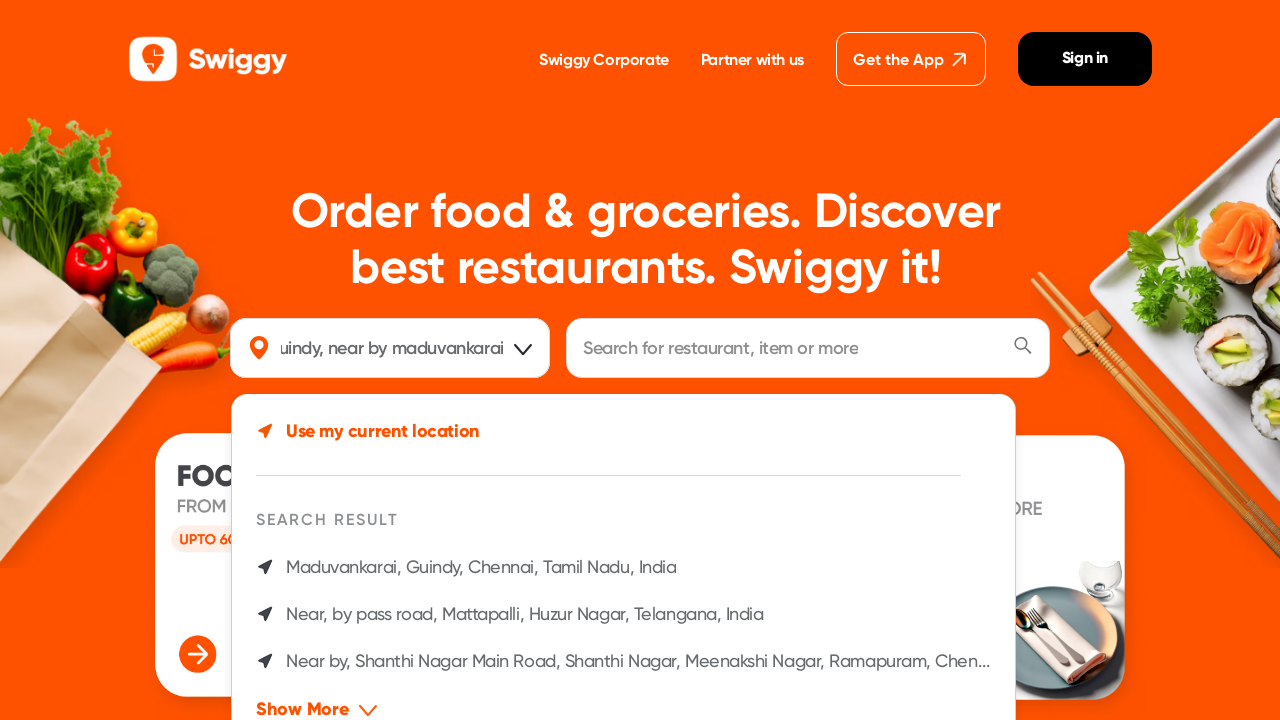

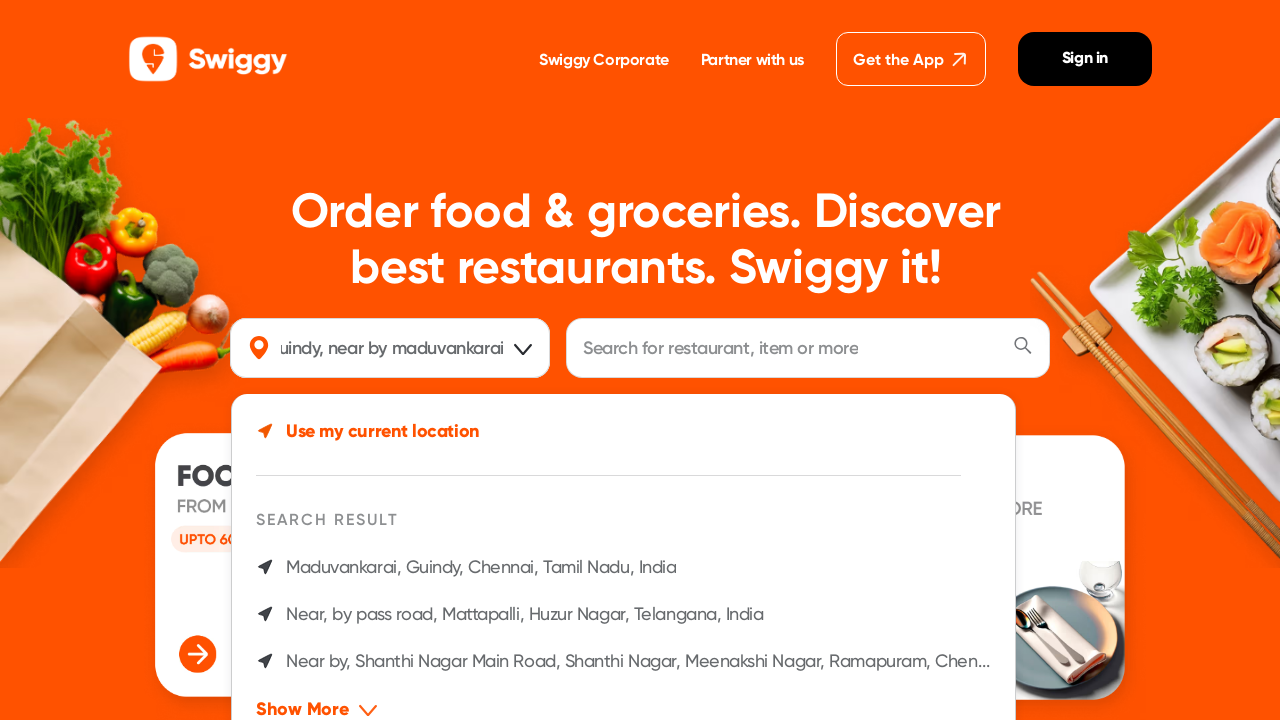